Tests iframe interaction by navigating to a frames page, clicking on an iframe link, switching into the iframe context, and verifying text content

Starting URL: http://the-internet.herokuapp.com/frames

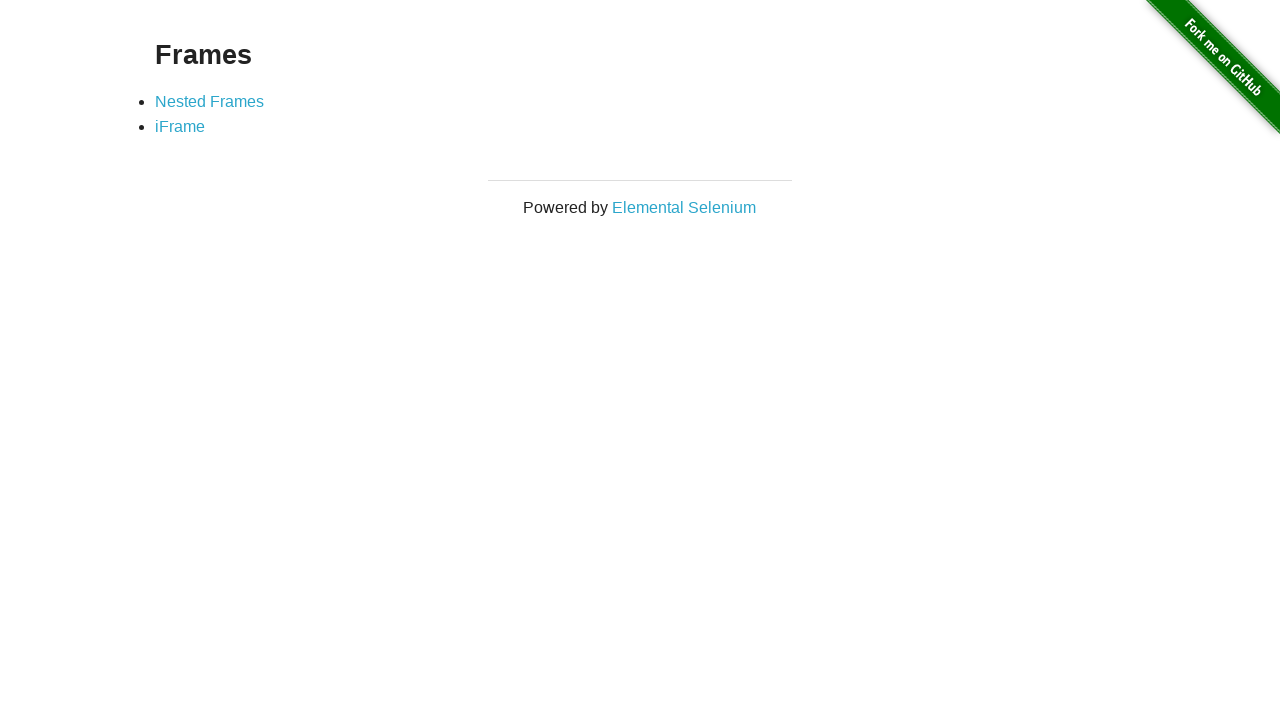

Clicked on the iFrame link at (180, 127) on xpath=//a[text()='iFrame']
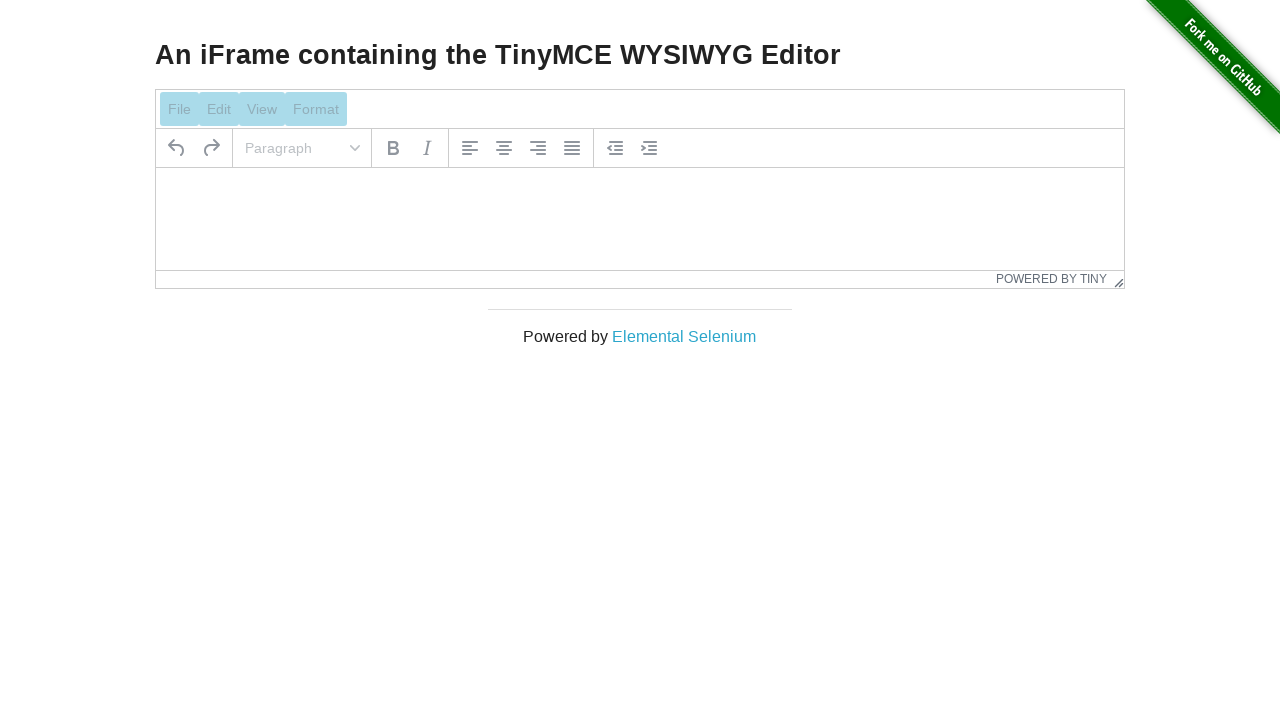

Switched to iframe context with id 'mce_0_ifr'
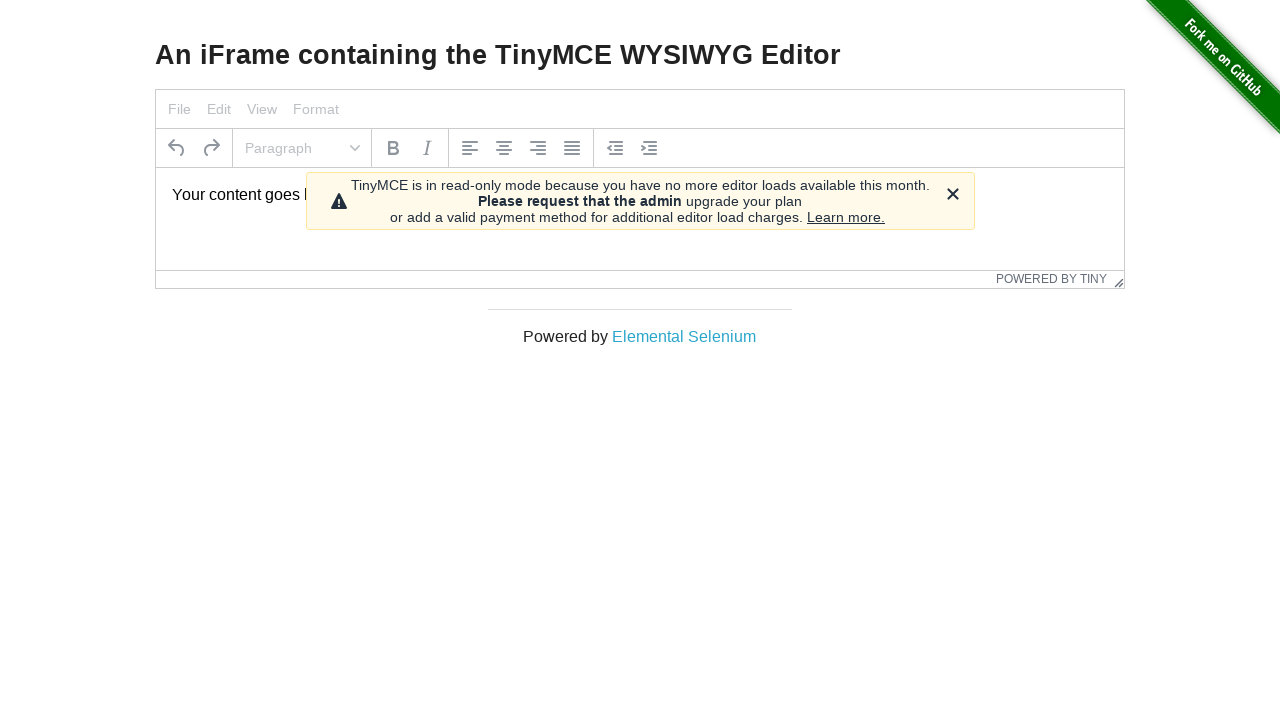

Waited for expected text content in iframe
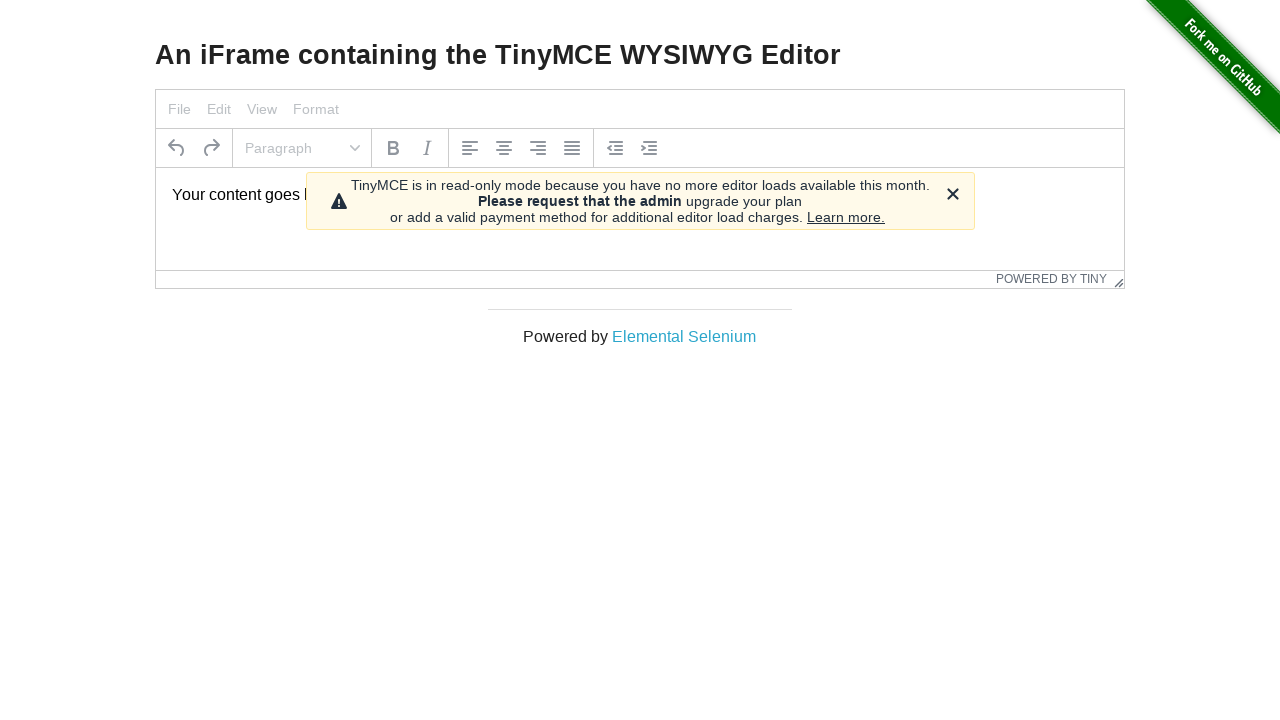

Located the text element in iframe
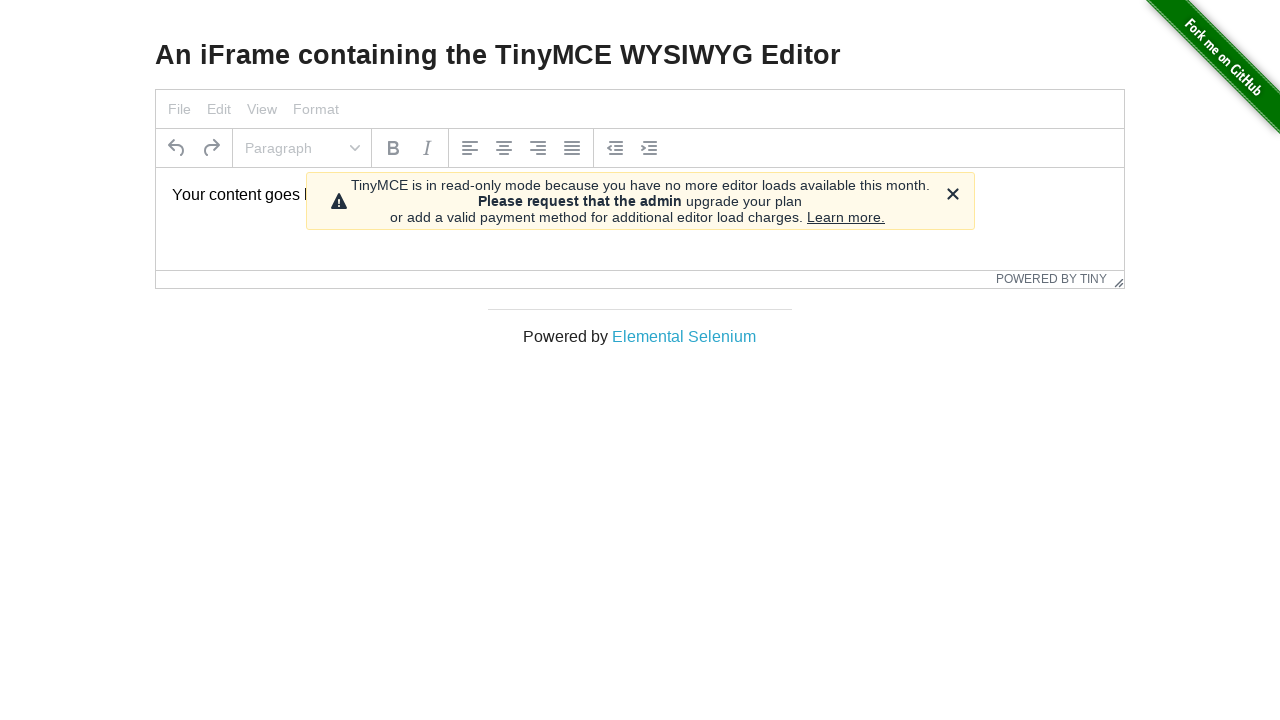

Verified text content 'Your content goes here.' is present in iframe
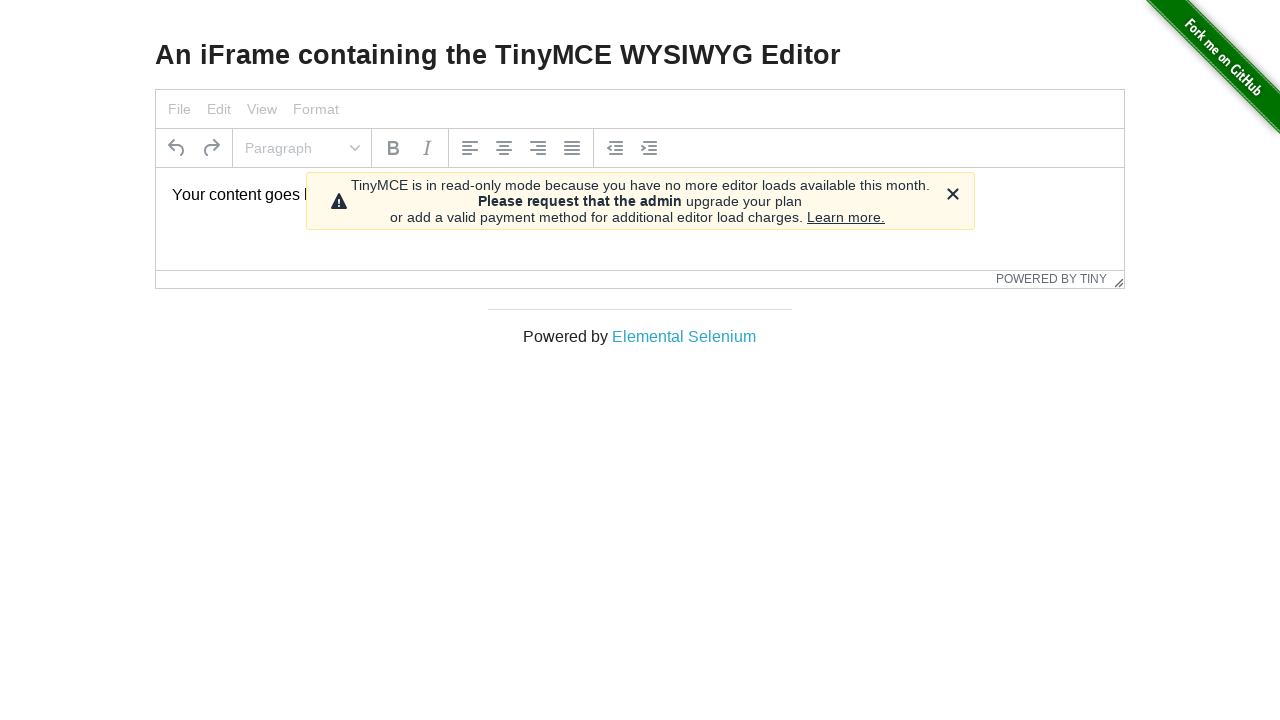

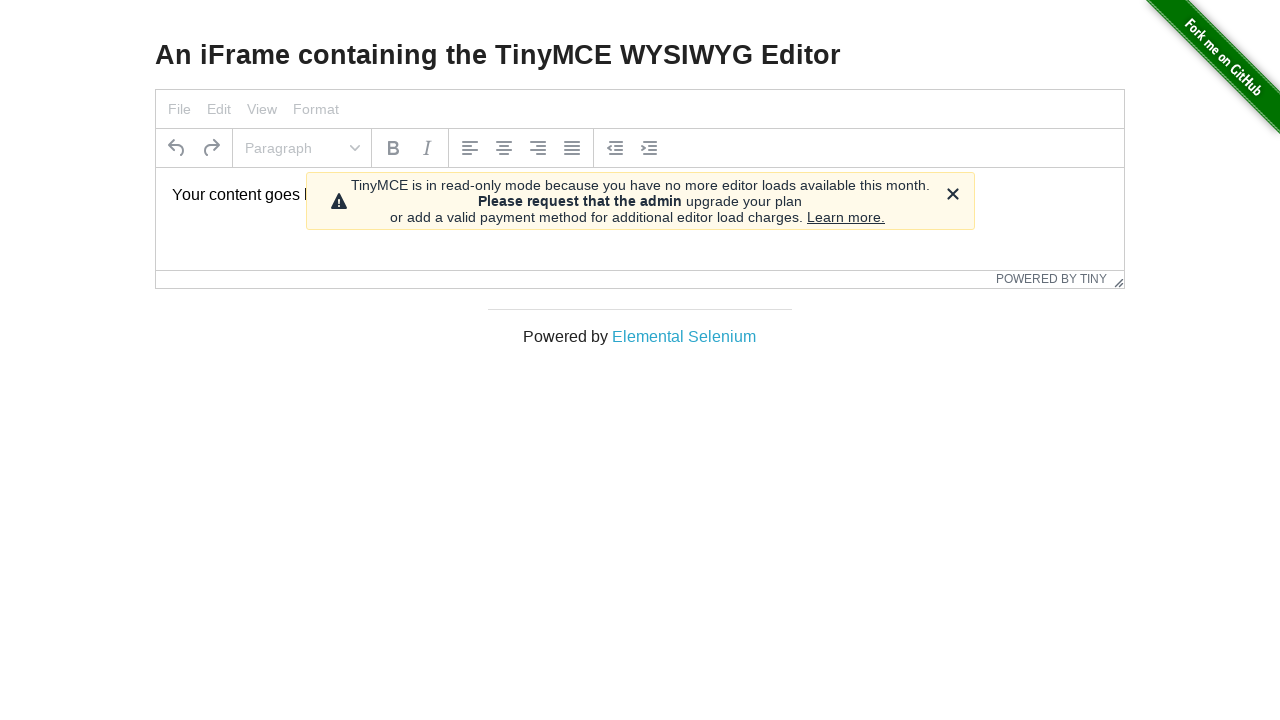